Tests form submission by filling in first name, last name, city, and country fields, then clicking submit button

Starting URL: http://suninjuly.github.io/simple_form_find_task.html

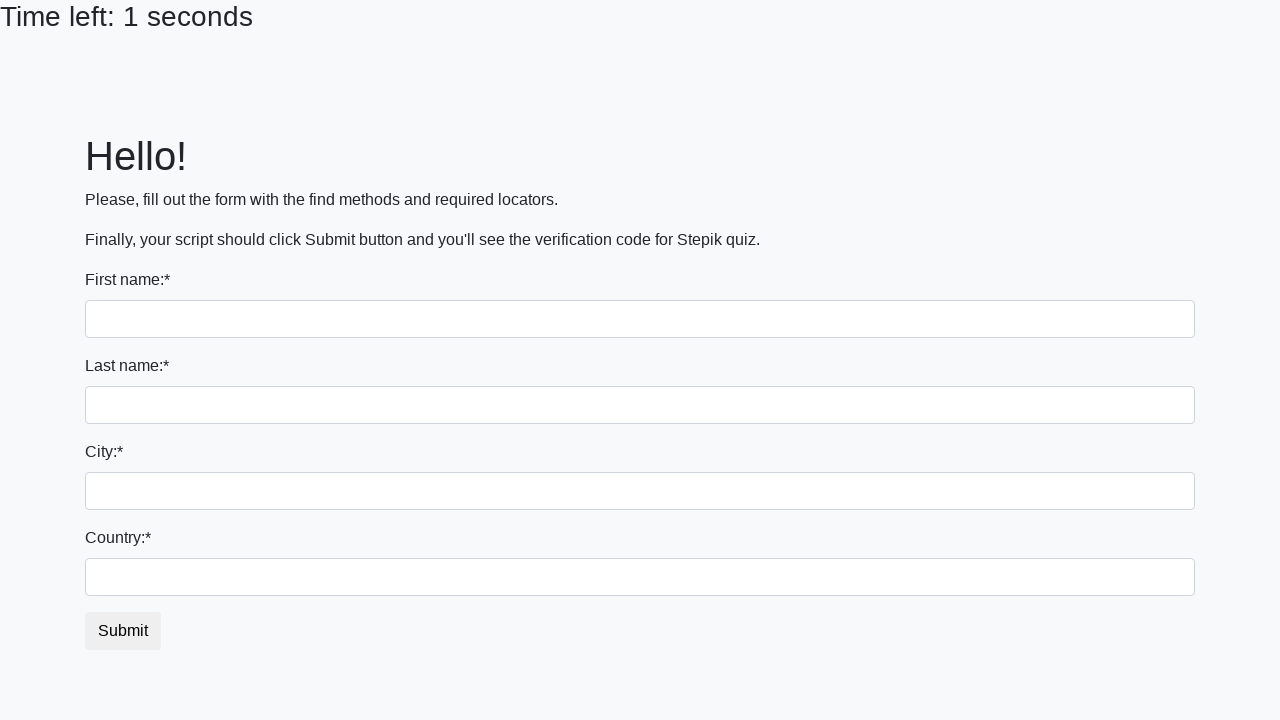

Filled first name field with 'Ivan' on input
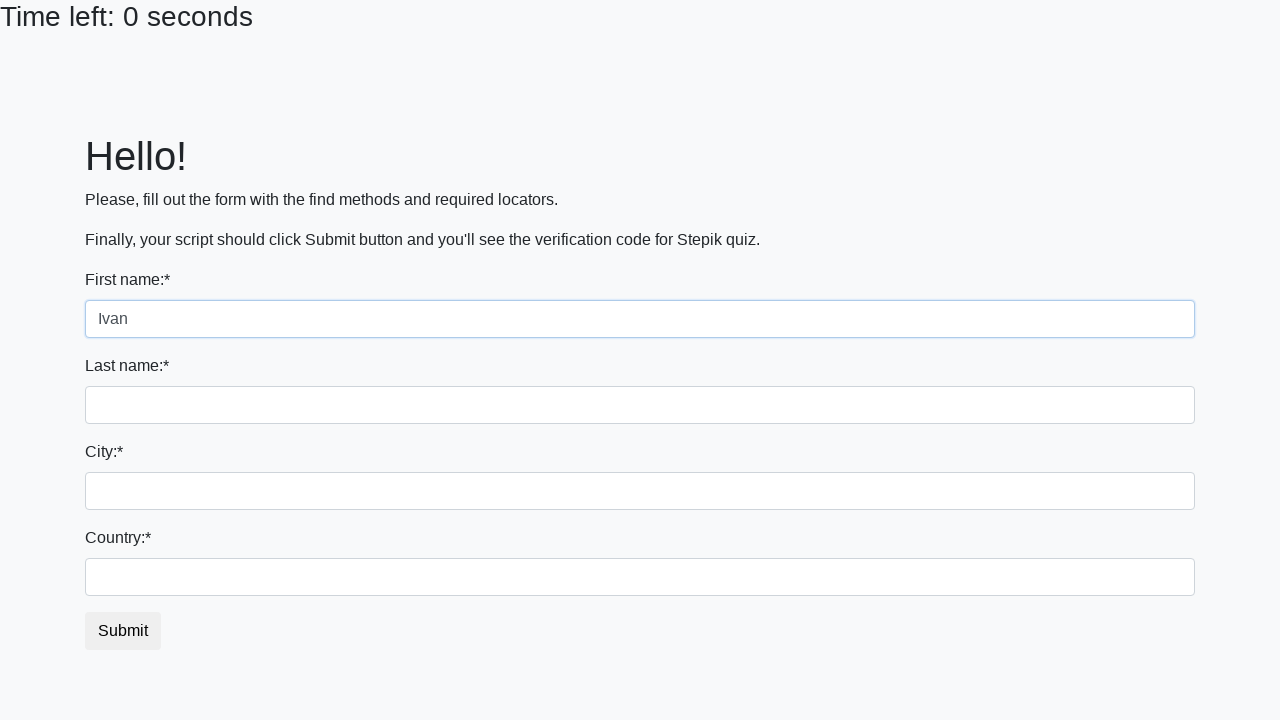

Filled last name field with 'Petrov' on input[name='last_name']
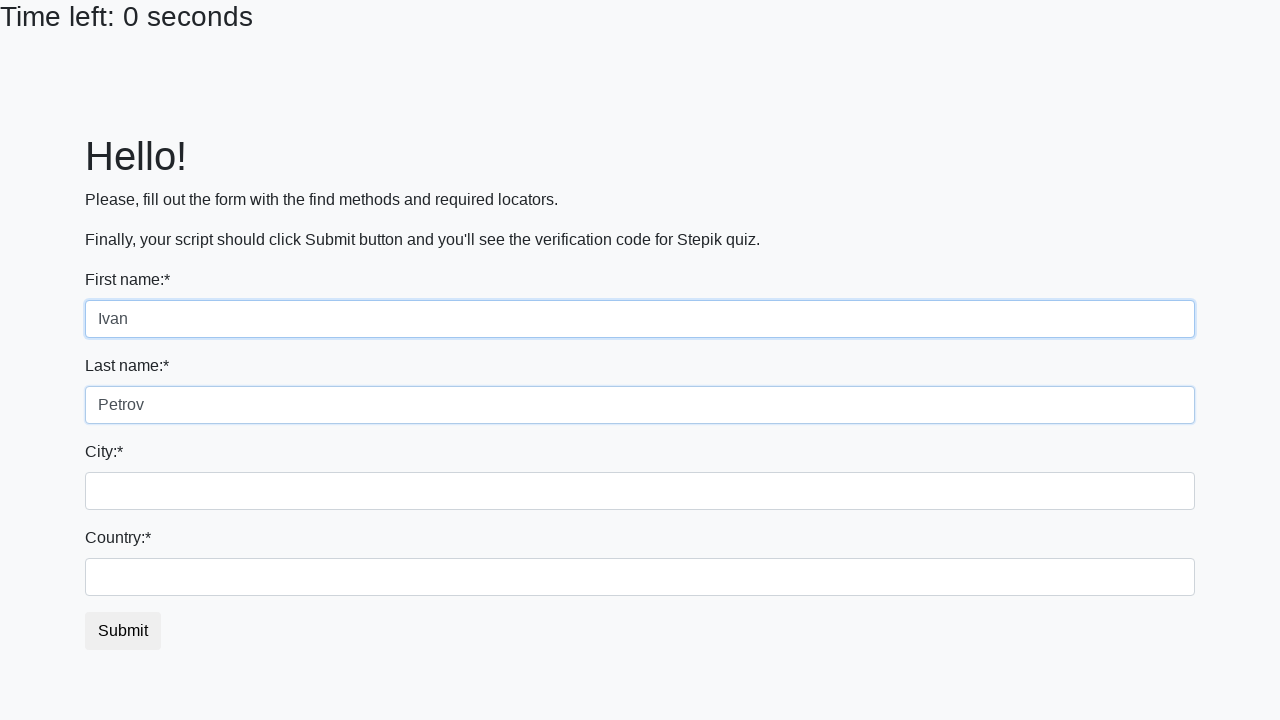

Filled city field with 'Smolensk' on .form-control.city
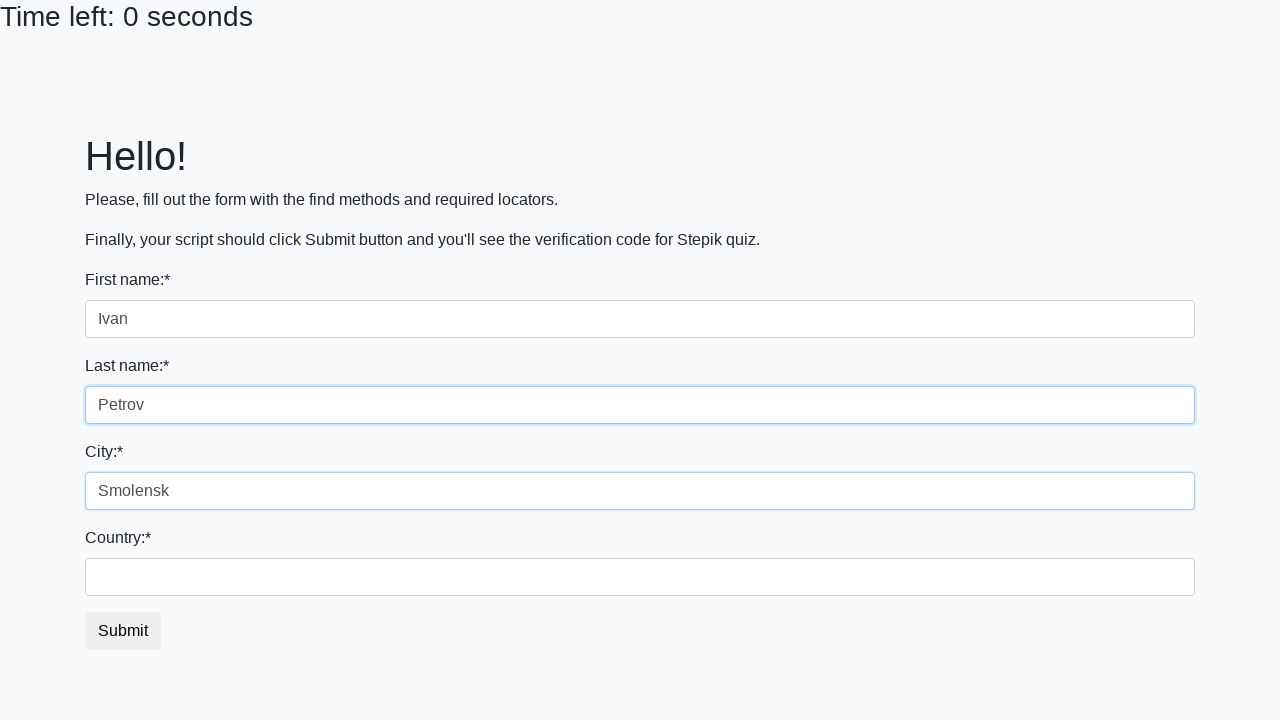

Filled country field with 'Russia' on #country
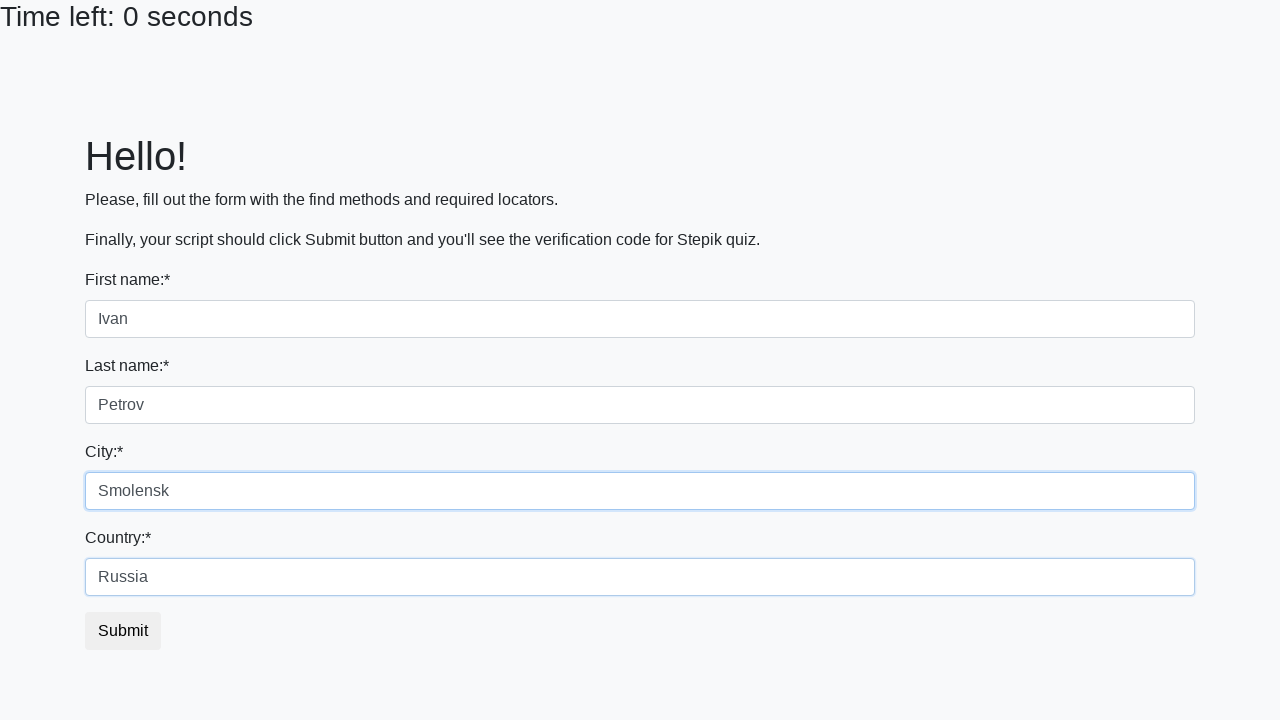

Clicked submit button to submit form at (123, 631) on button.btn
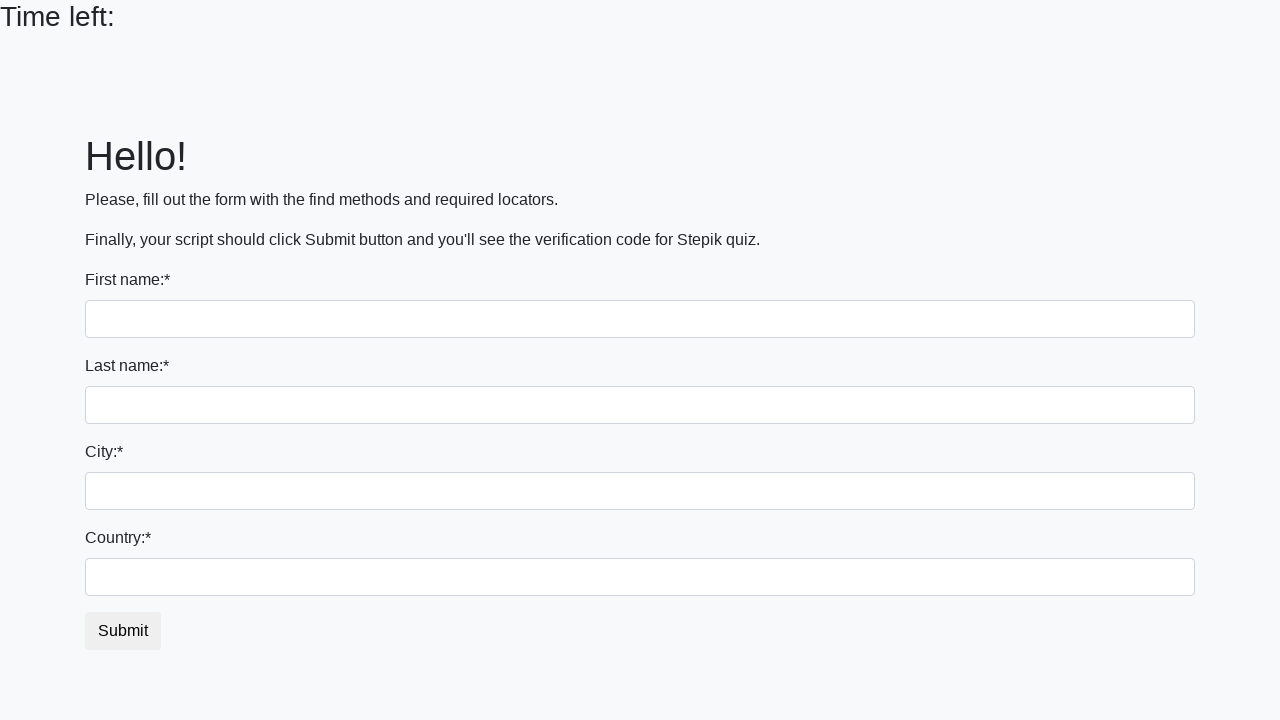

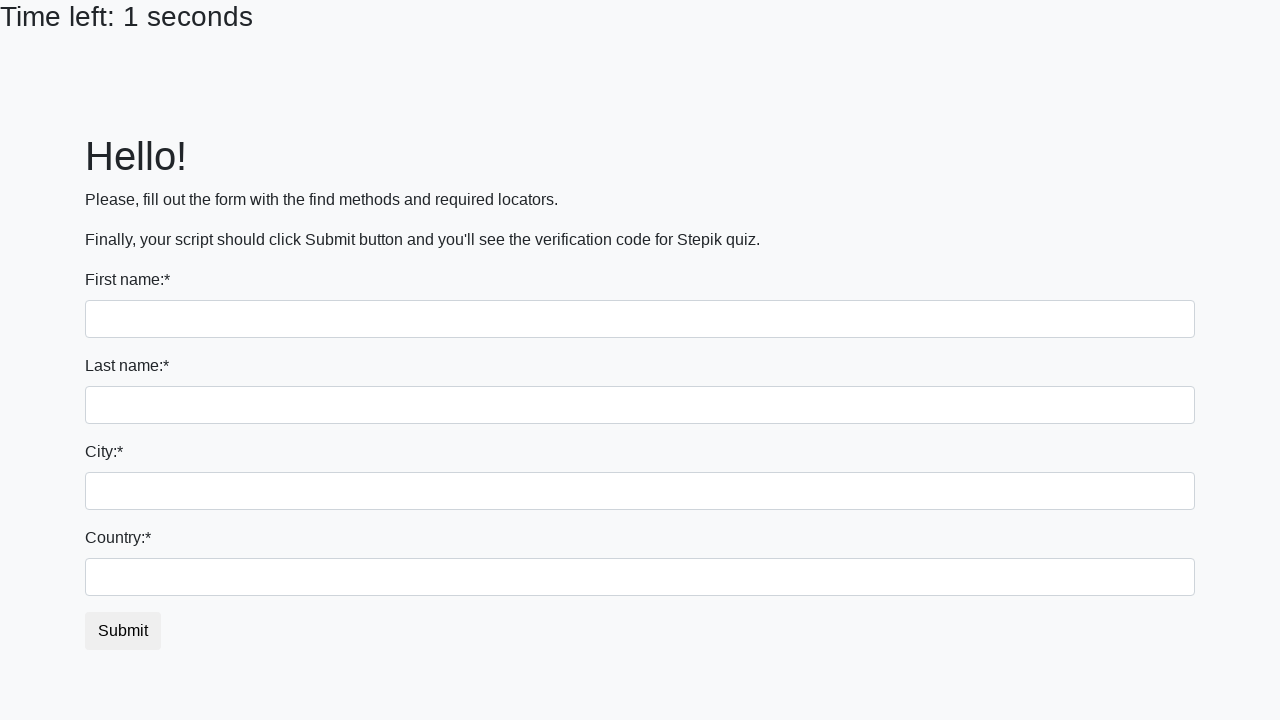